Opens the Sony India website homepage and verifies it loads successfully.

Starting URL: https://www.sony.co.in/

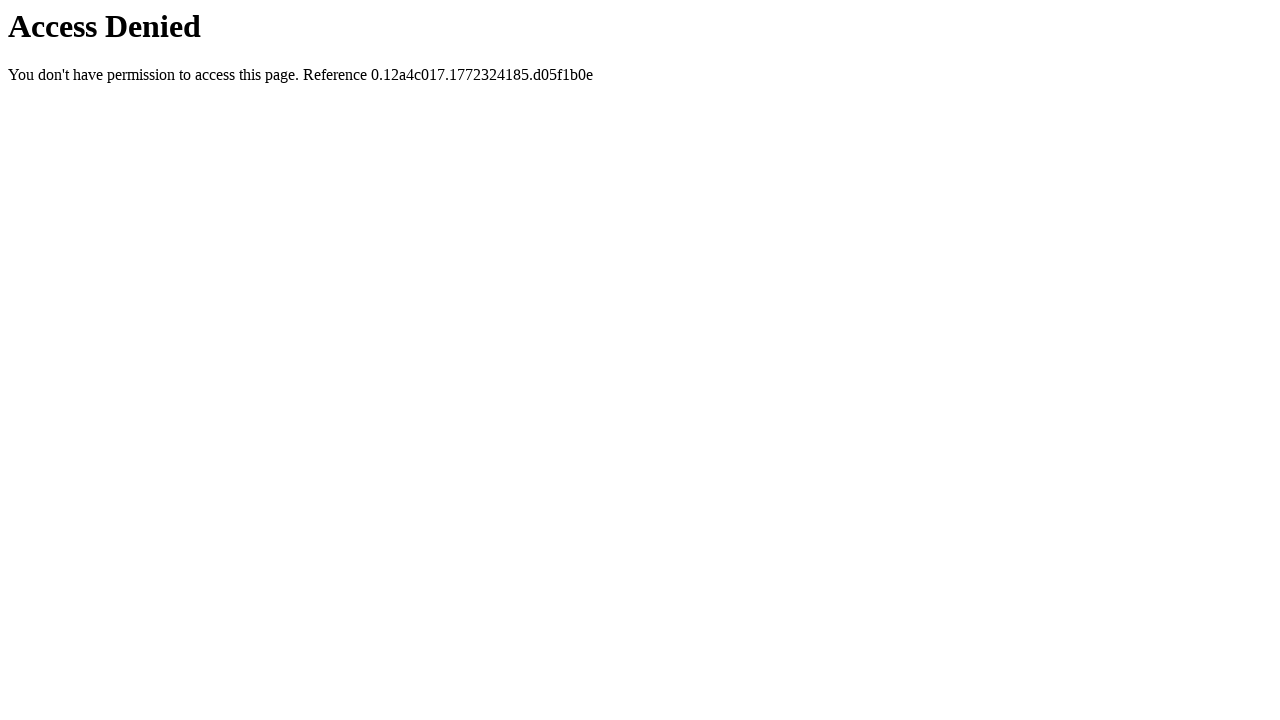

Navigated to Sony India website homepage
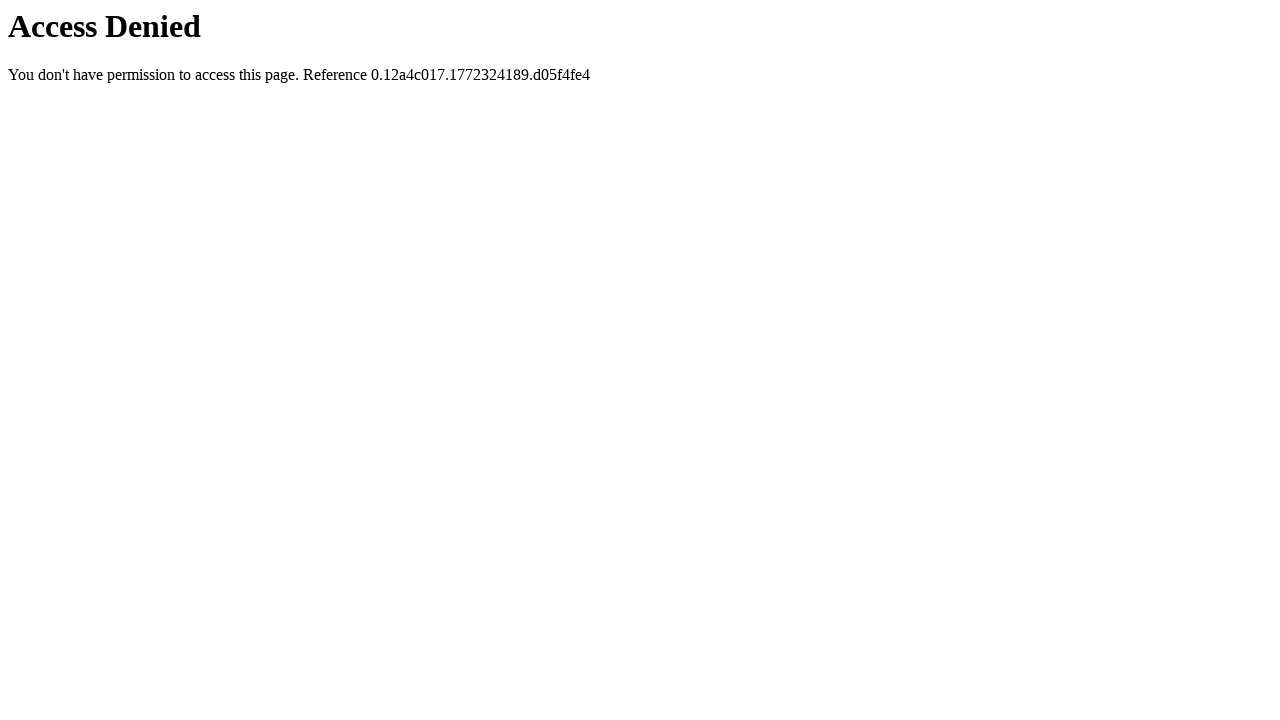

Waited for page DOM to load completely
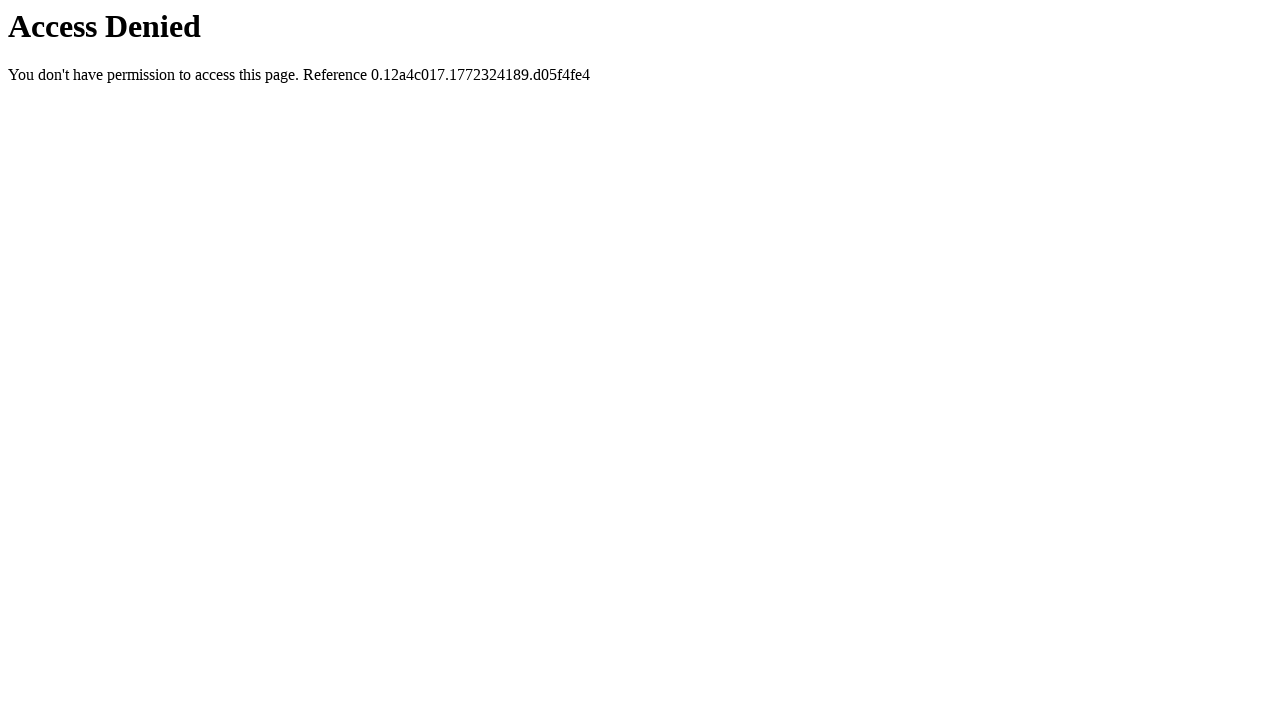

Verified page title exists and homepage loaded successfully
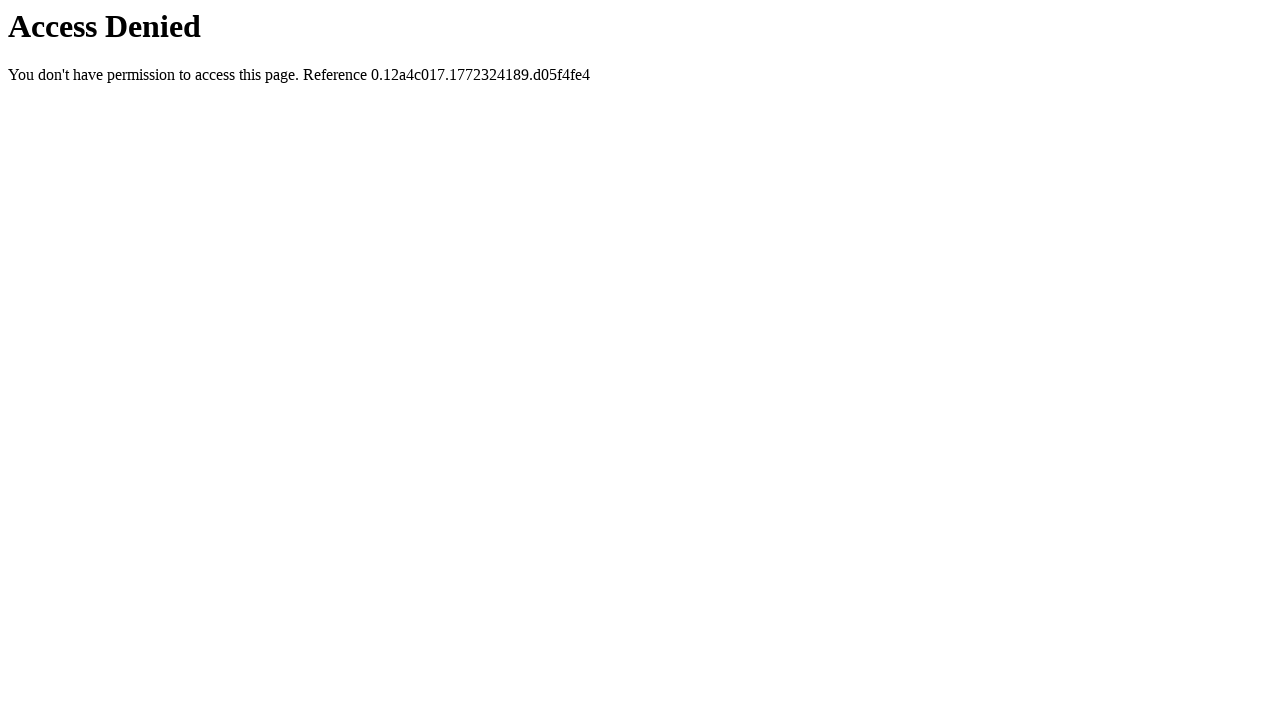

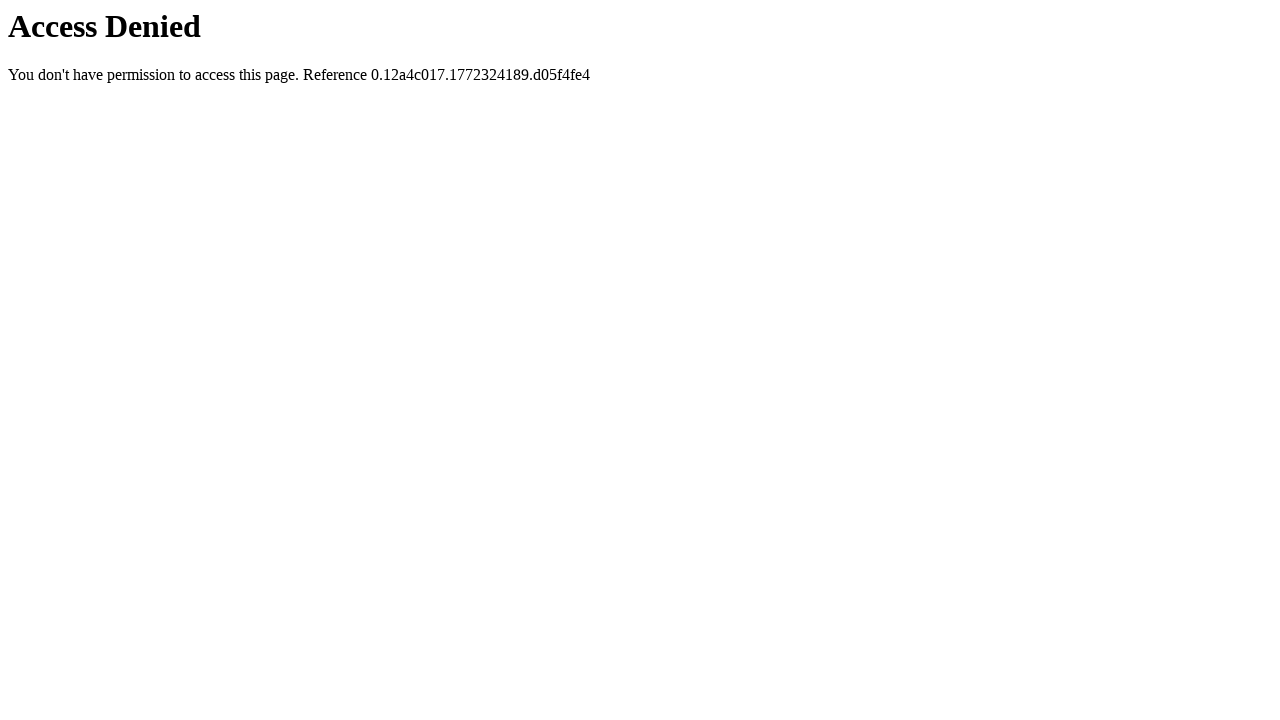